Tests iframe and window handling by navigating to a W3Schools JavaScript popup tutorial page, clicking "Try it Yourself" to open a new window, switching to that window, then switching into an iframe and clicking a button inside it.

Starting URL: https://www.w3schools.com/js/js_popup.asp

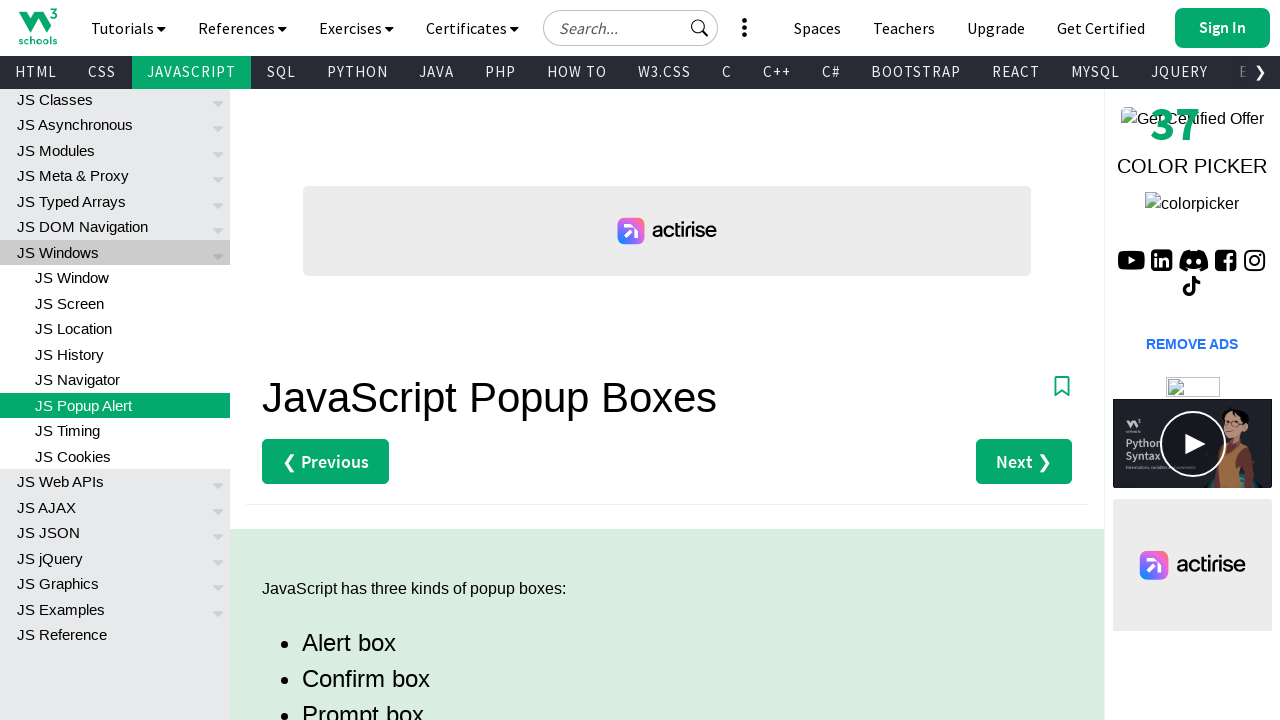

Clicked the first 'Try it Yourself' link to open a new window at (334, 360) on (//a[text()='Try it Yourself »'])[1]
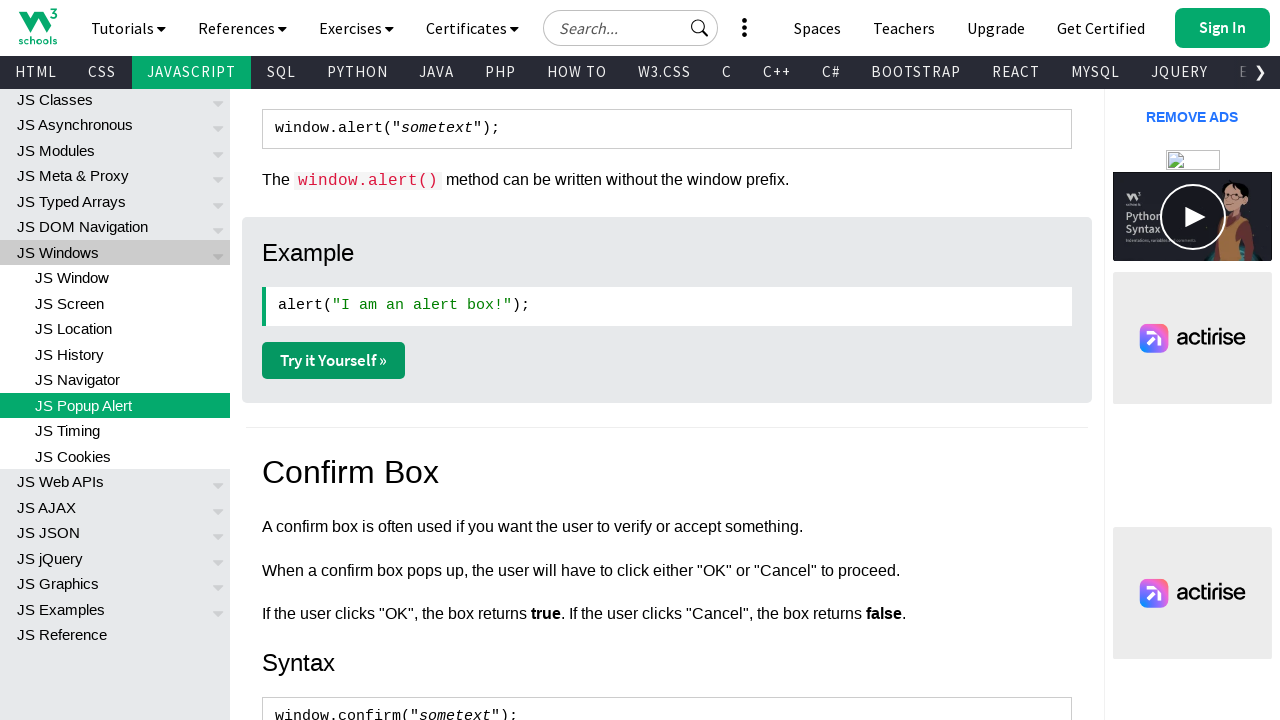

Waited for new window to open
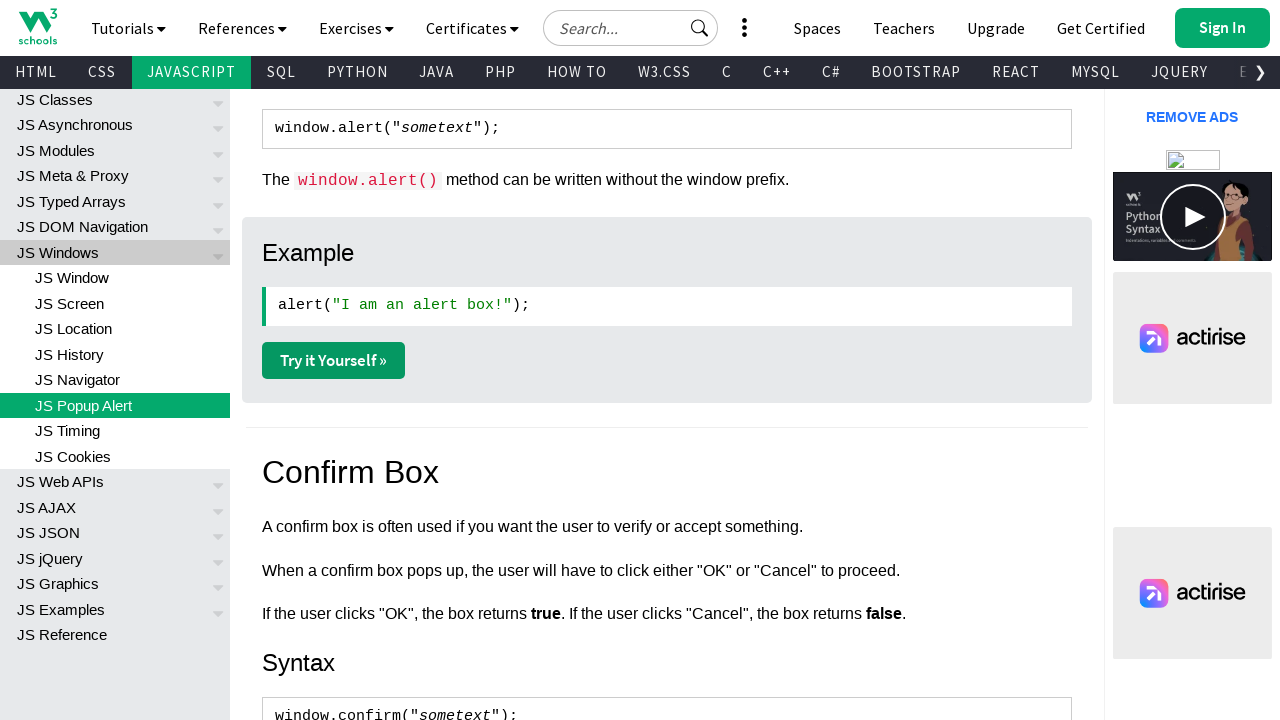

Retrieved all open pages from context
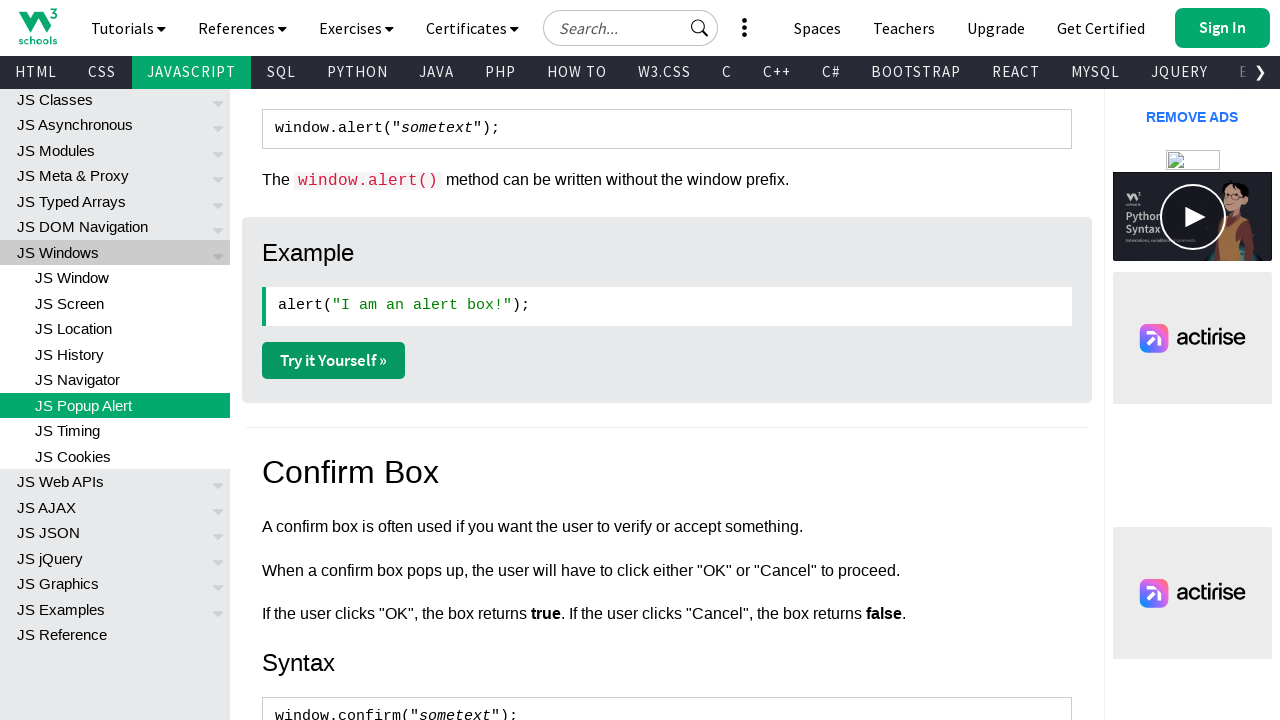

Switched to the new page (second tab)
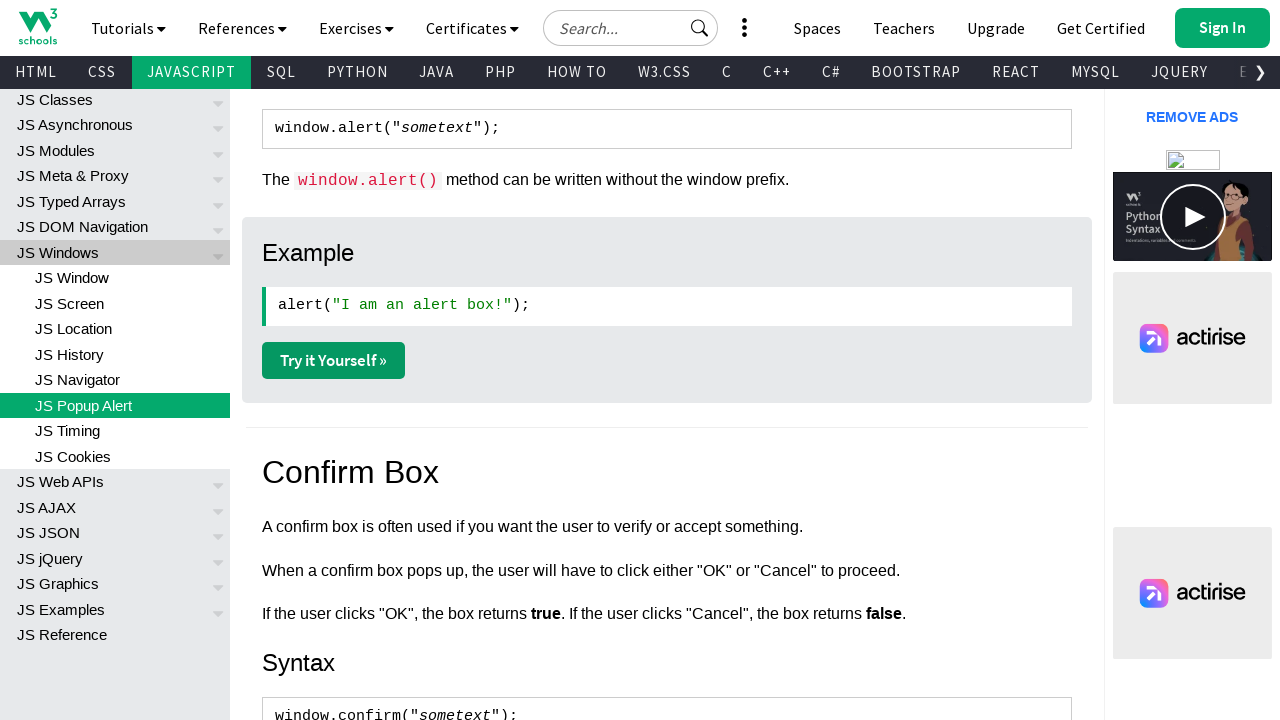

Located the iframe with id 'iframeResult'
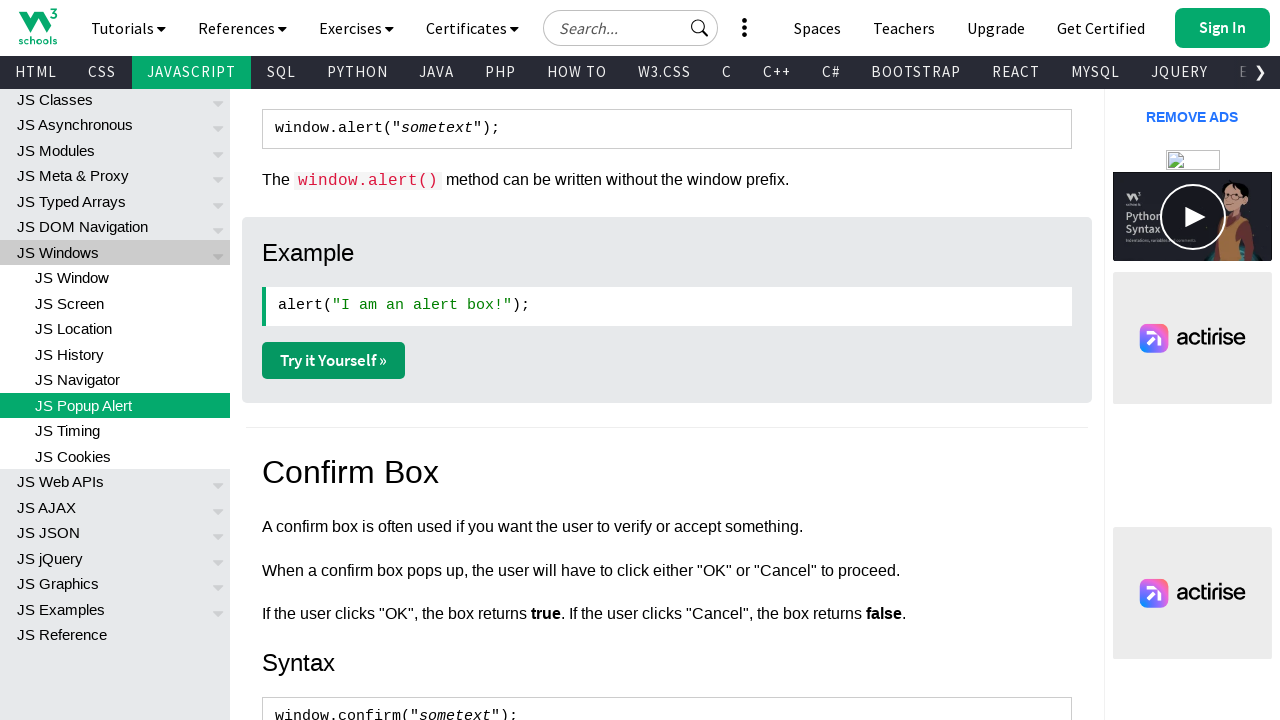

Clicked the 'Try it' button inside the iframe at (551, 122) on #iframeResult >> internal:control=enter-frame >> xpath=//button[text()='Try it']
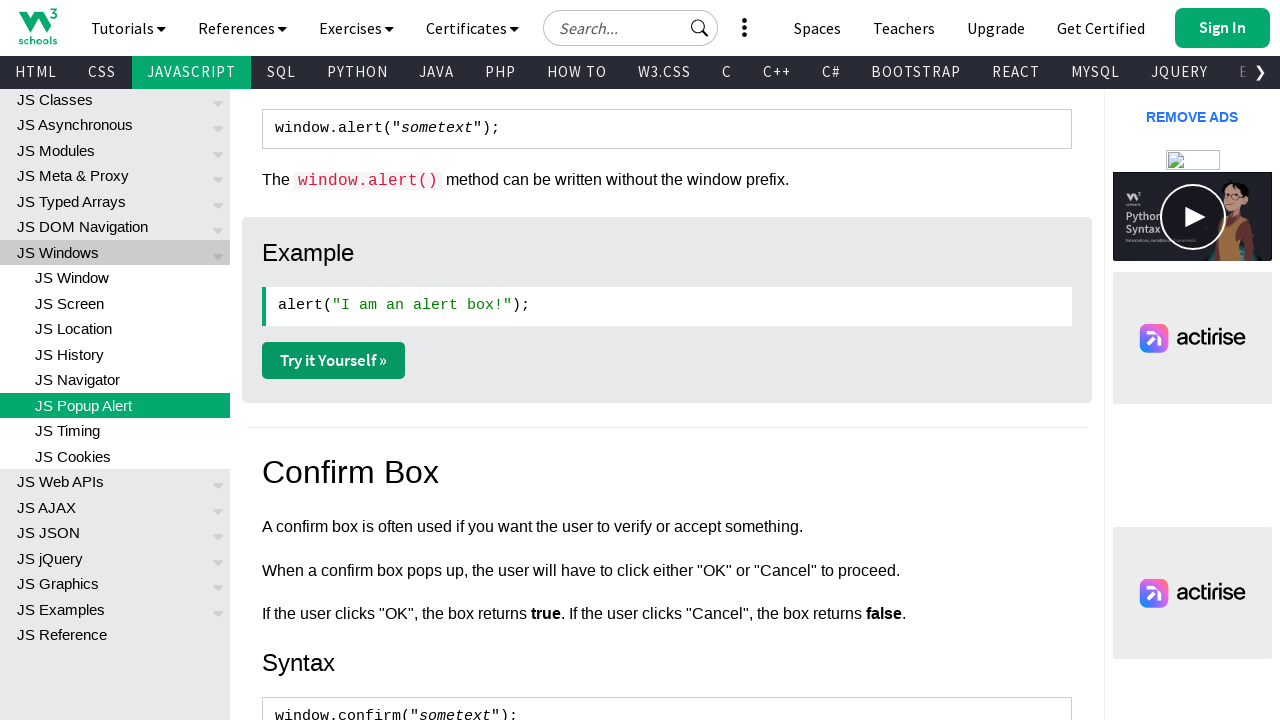

Set up alert dialog handler to accept dialogs
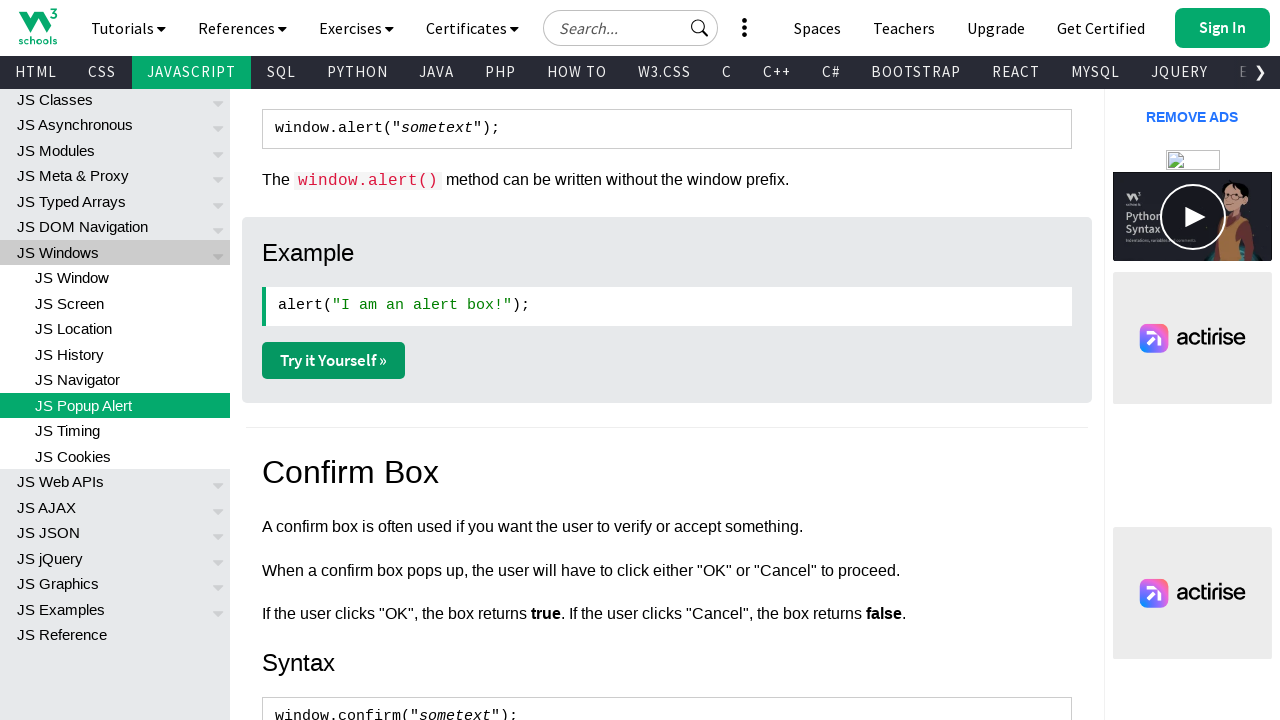

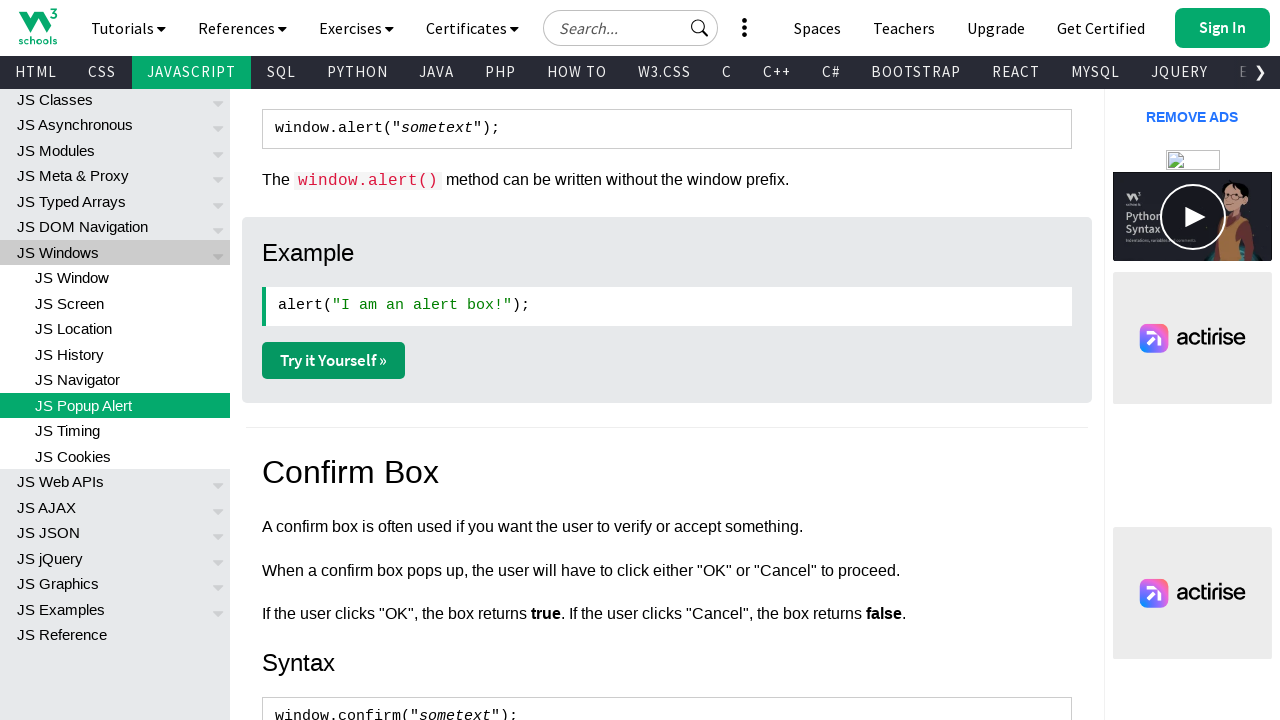